Tests dependent dropdown functionality by selecting a country (France) and then selecting a dependent state (Alsace) from cascading dropdown lists

Starting URL: https://phppot.com/demo/jquery-dependent-dropdown-list-countries-and-states/

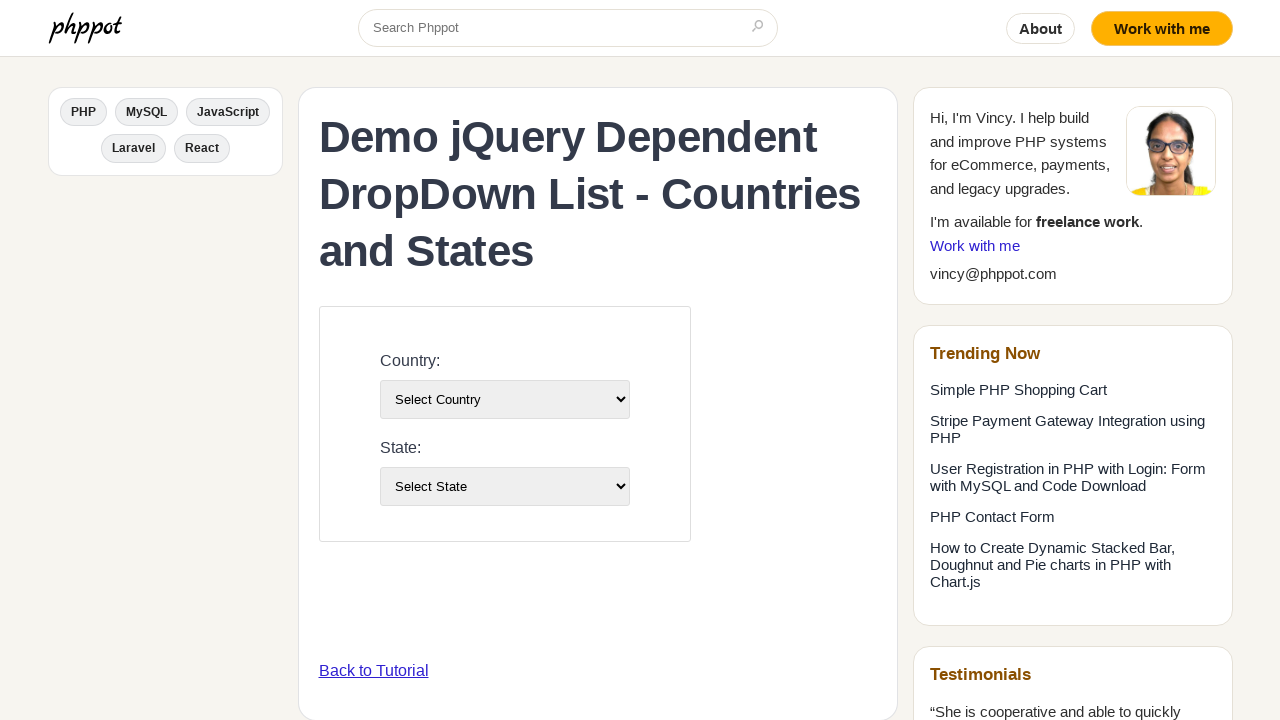

Selected 'France' from country dropdown on #country-list
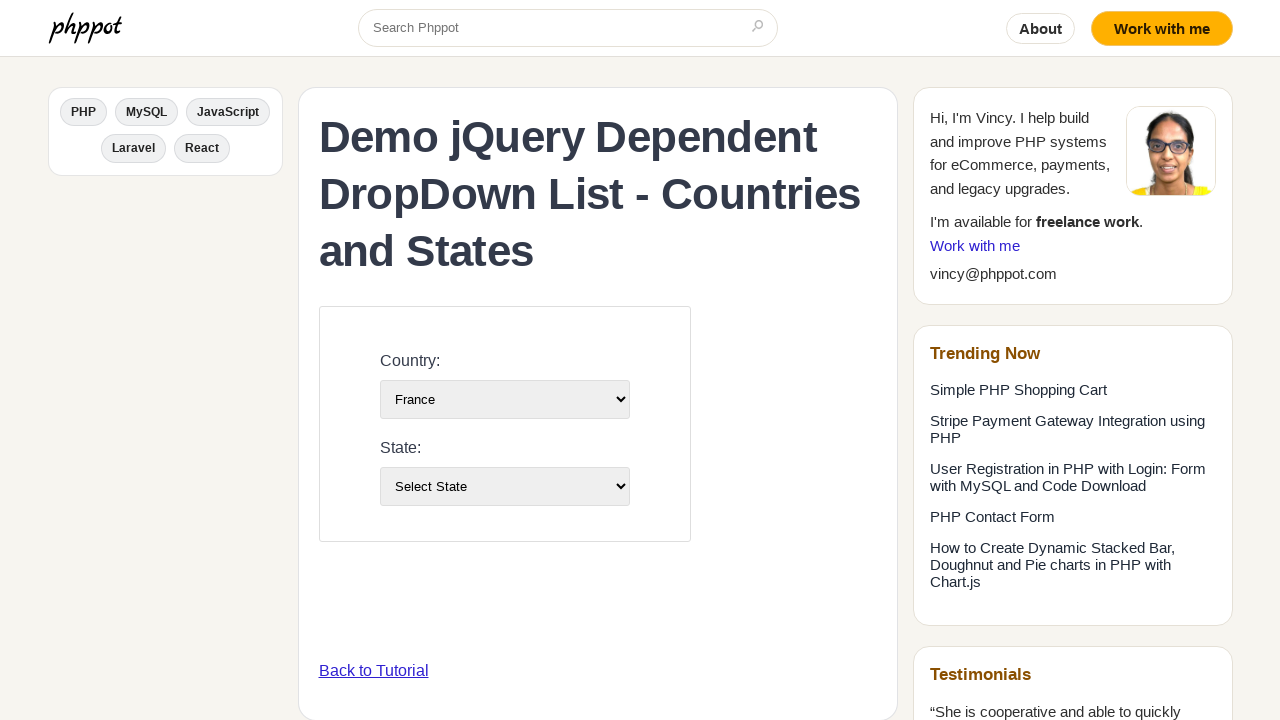

Waited for state dropdown to populate after country selection
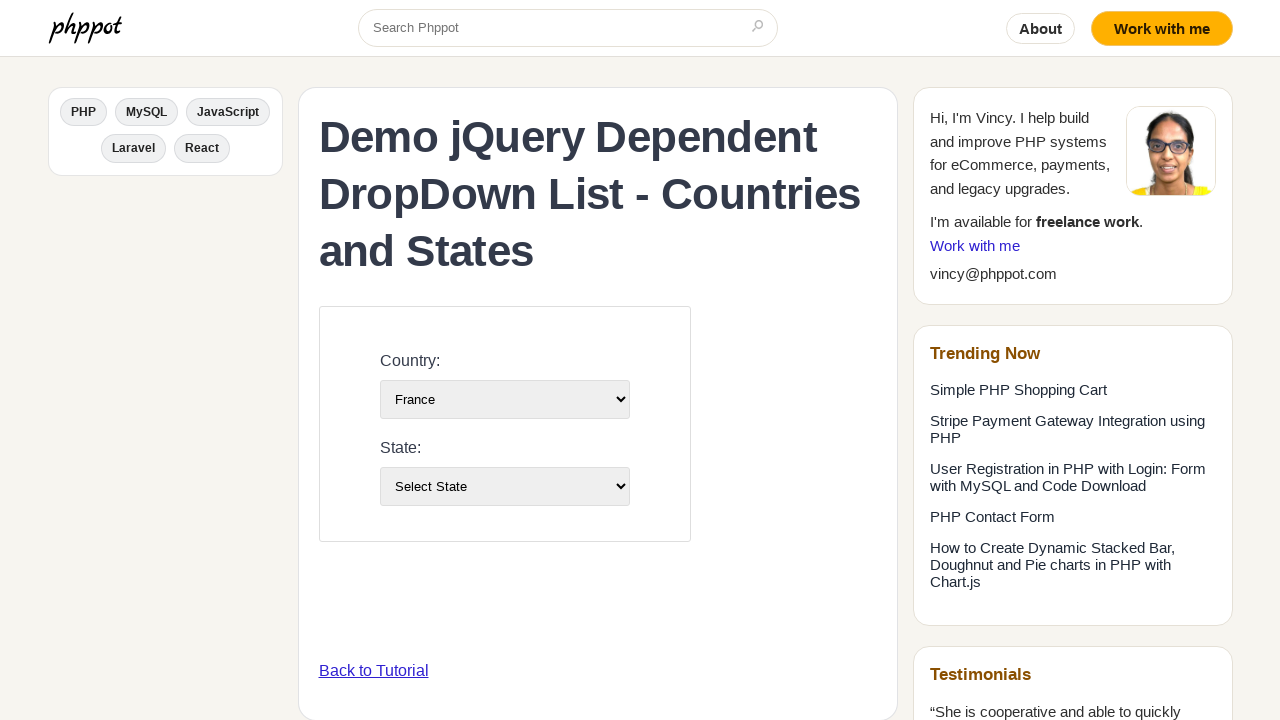

Selected 'Alsace' from state dropdown on #state-list
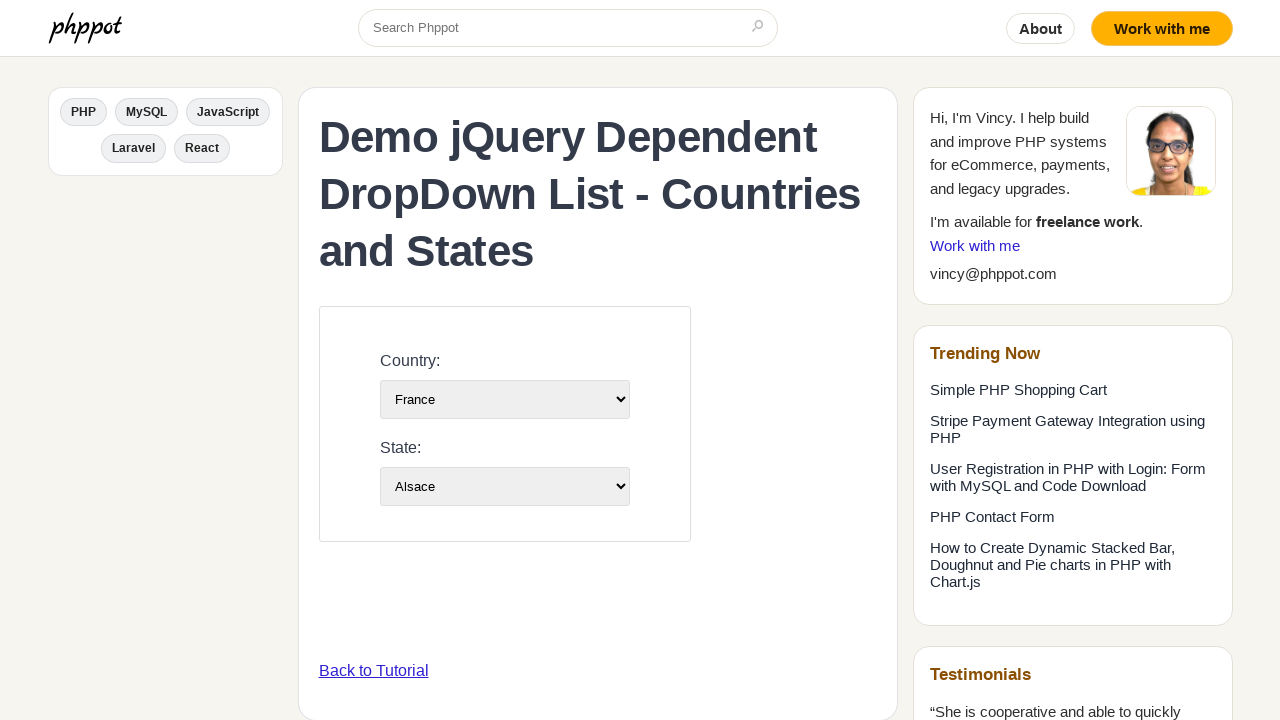

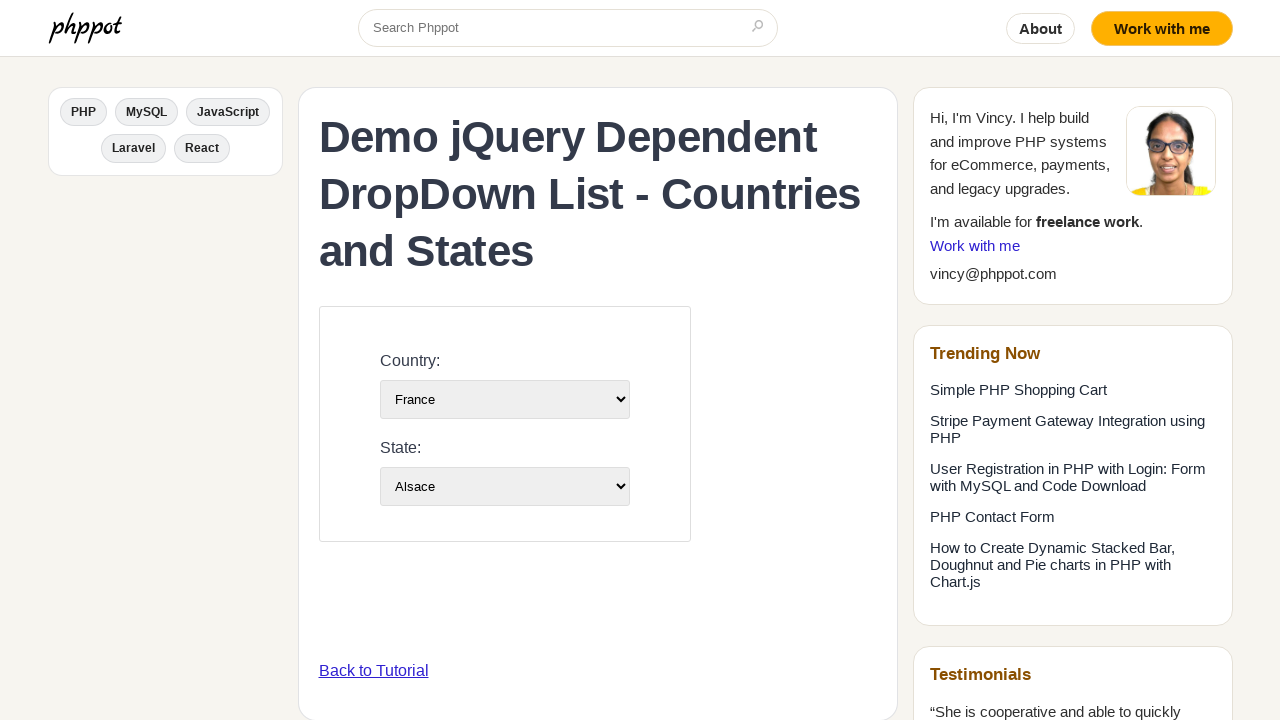